Tests the sign-up form by filling in the email field

Starting URL: https://www.sharelane.com/cgi-bin/register.py?page=1&zip_code=12345

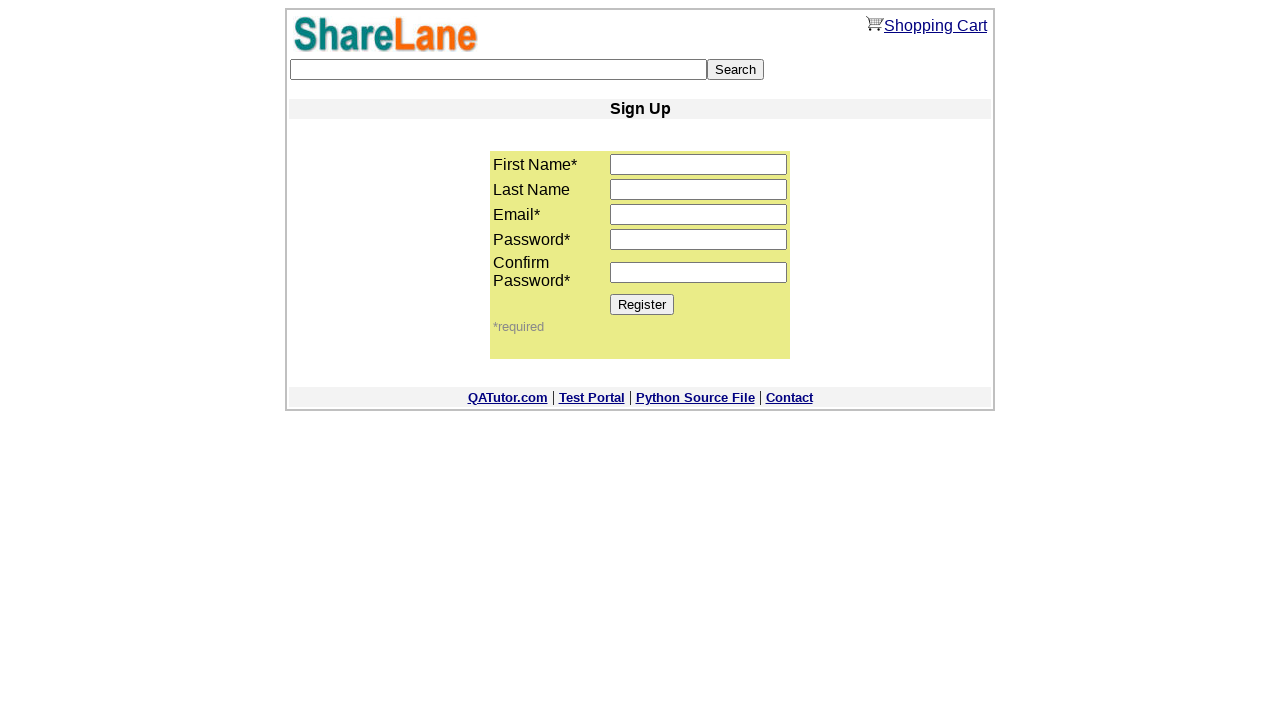

Navigated to sign-up form page with zip code 12345
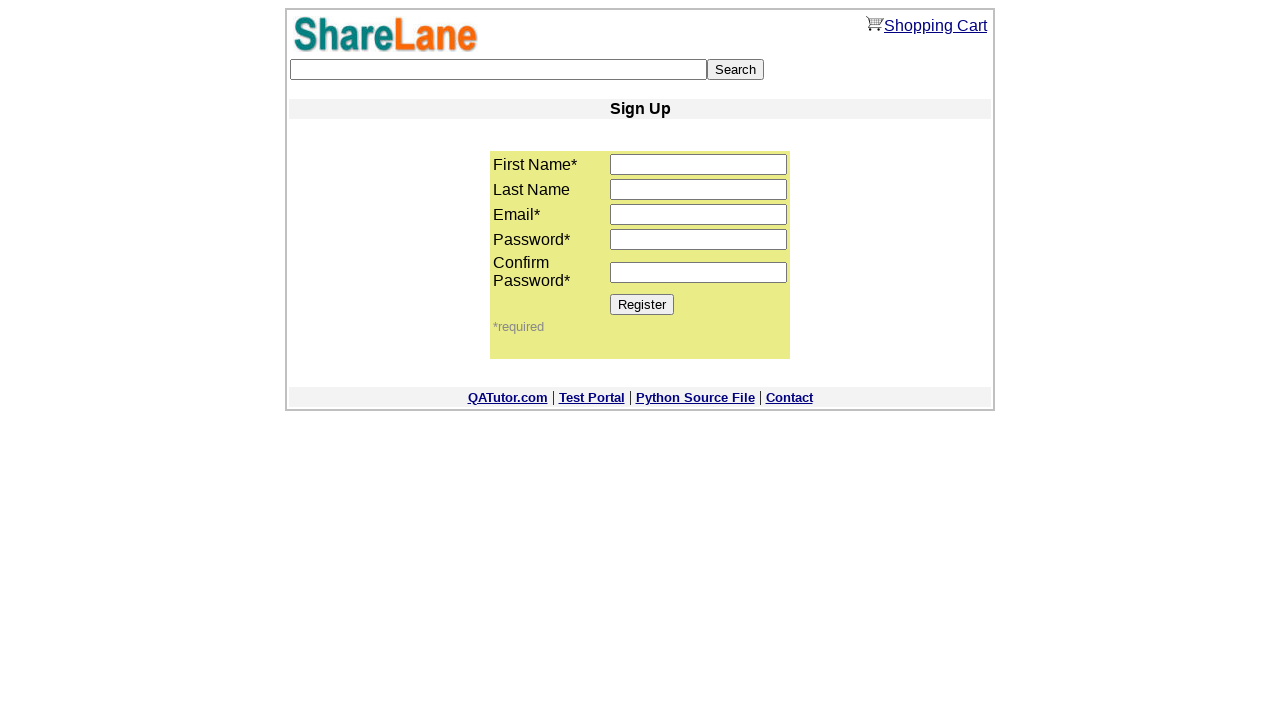

Filled email field with 'radan@yahoo.com' on input[name='email']
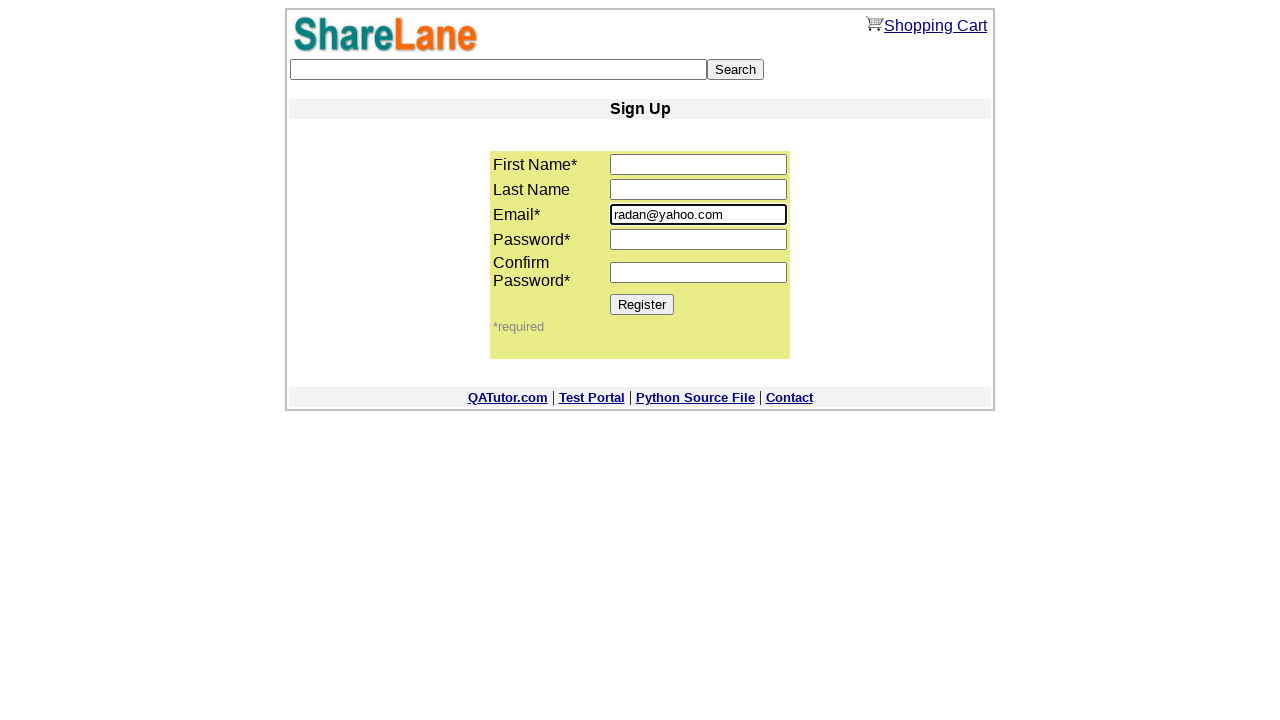

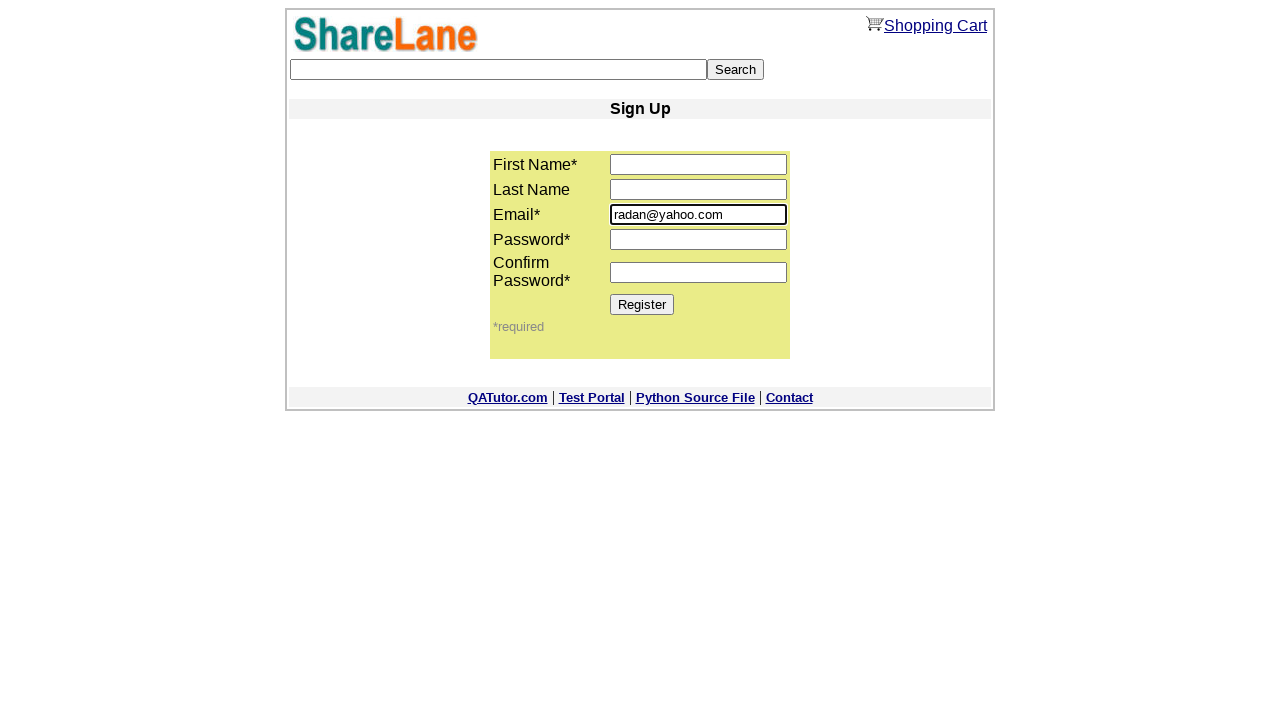